Tests a practice form by filling in personal information including name, email, gender, phone number, date of birth, subjects, hobbies, file upload, address, and state/city selection, then verifies the submitted data is displayed correctly.

Starting URL: https://demoqa.com/automation-practice-form

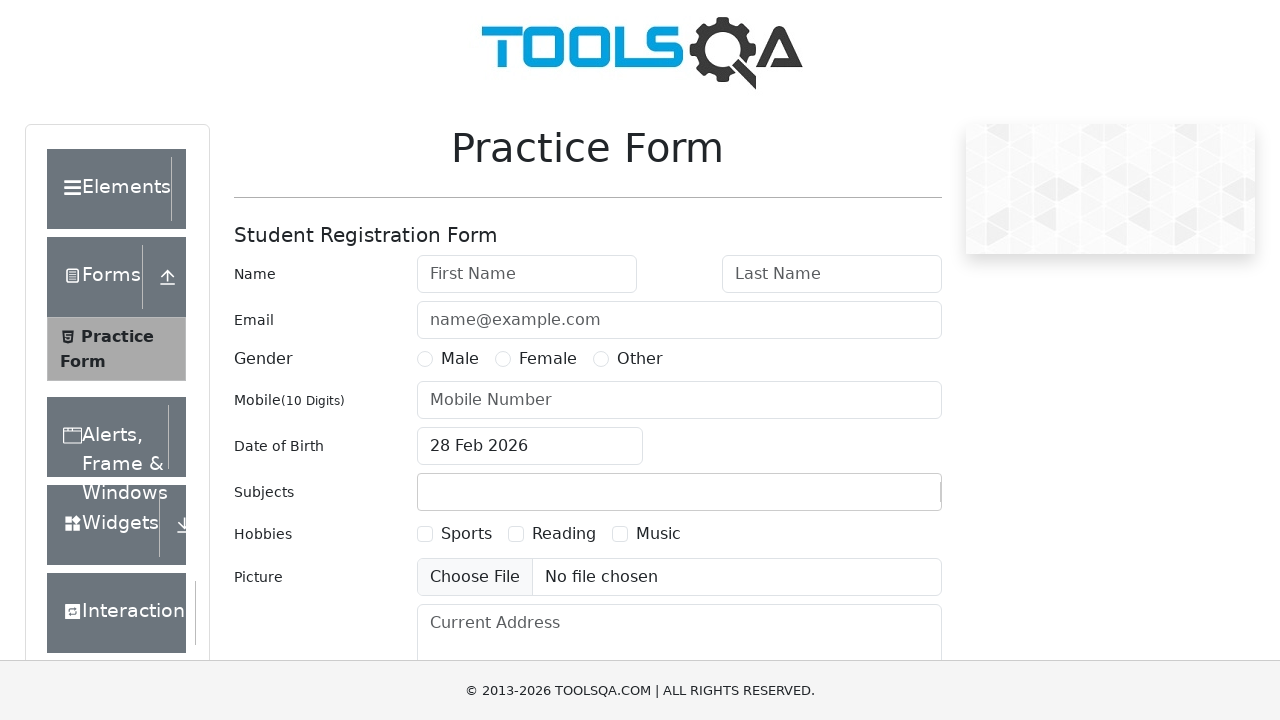

Removed footer element using JavaScript
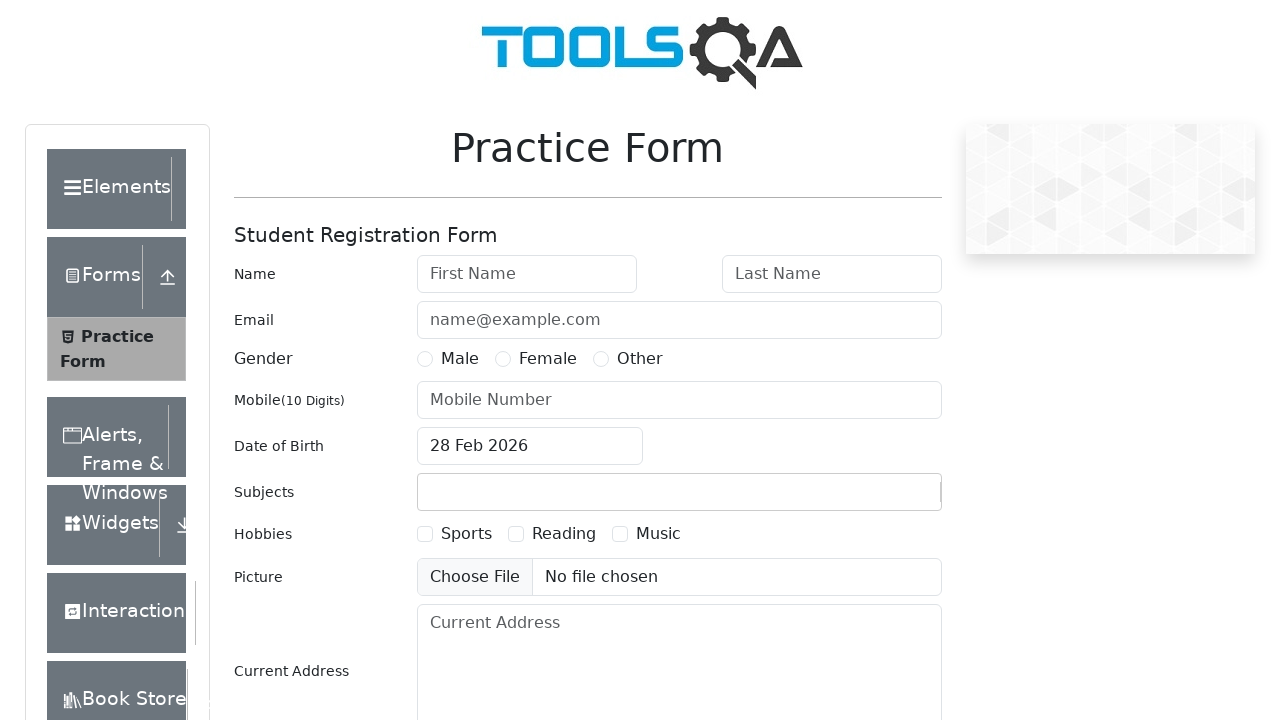

Removed fixed banner element using JavaScript
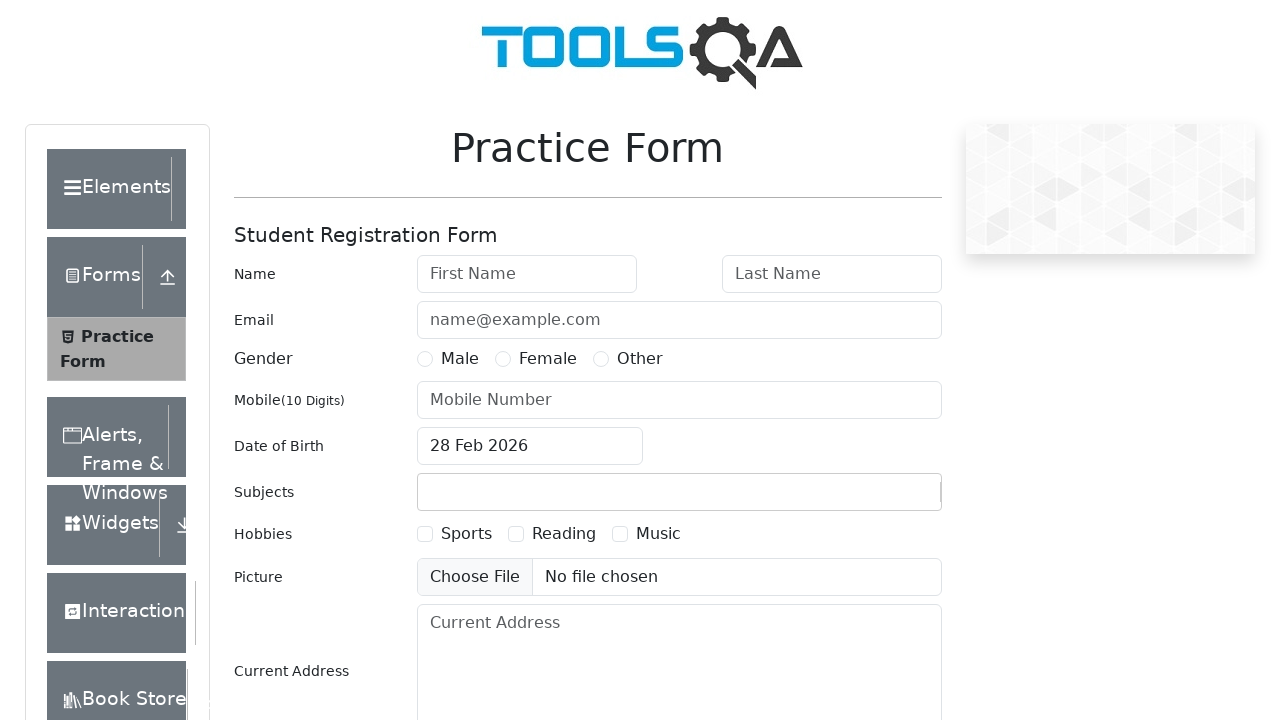

Filled first name field with 'Nastya' on #firstName
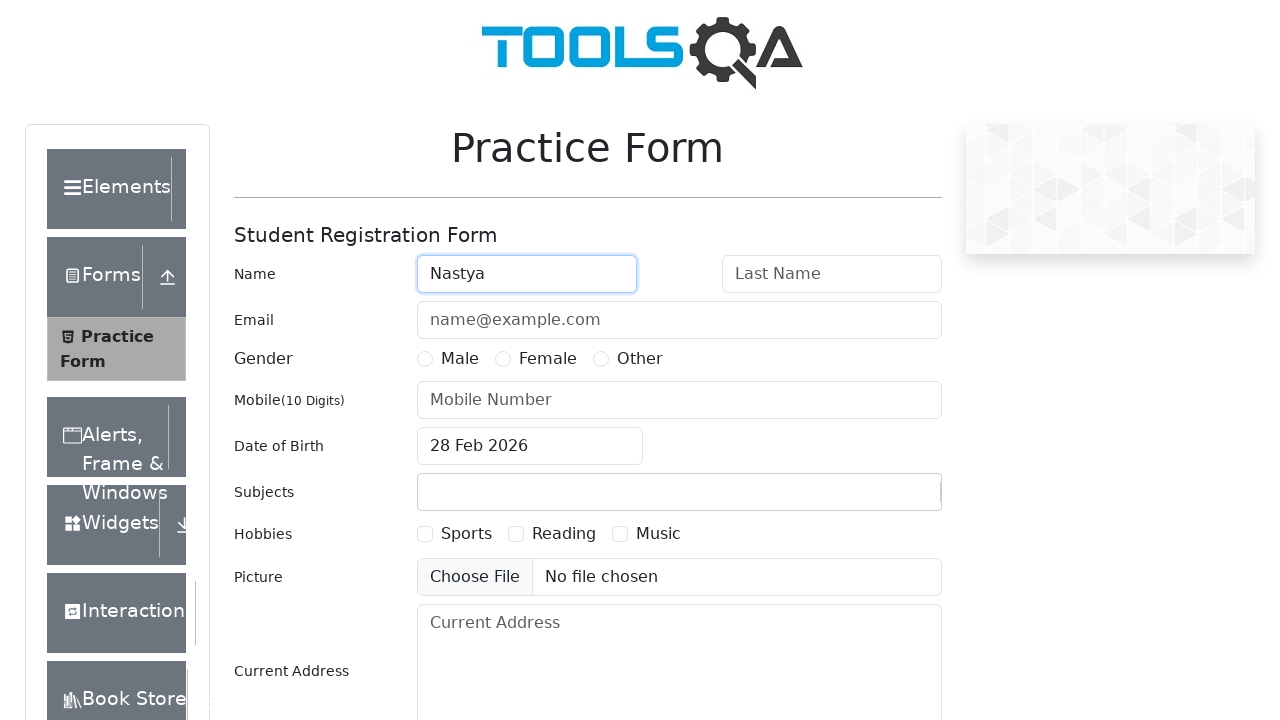

Filled last name field with 'Domnich' on #lastName
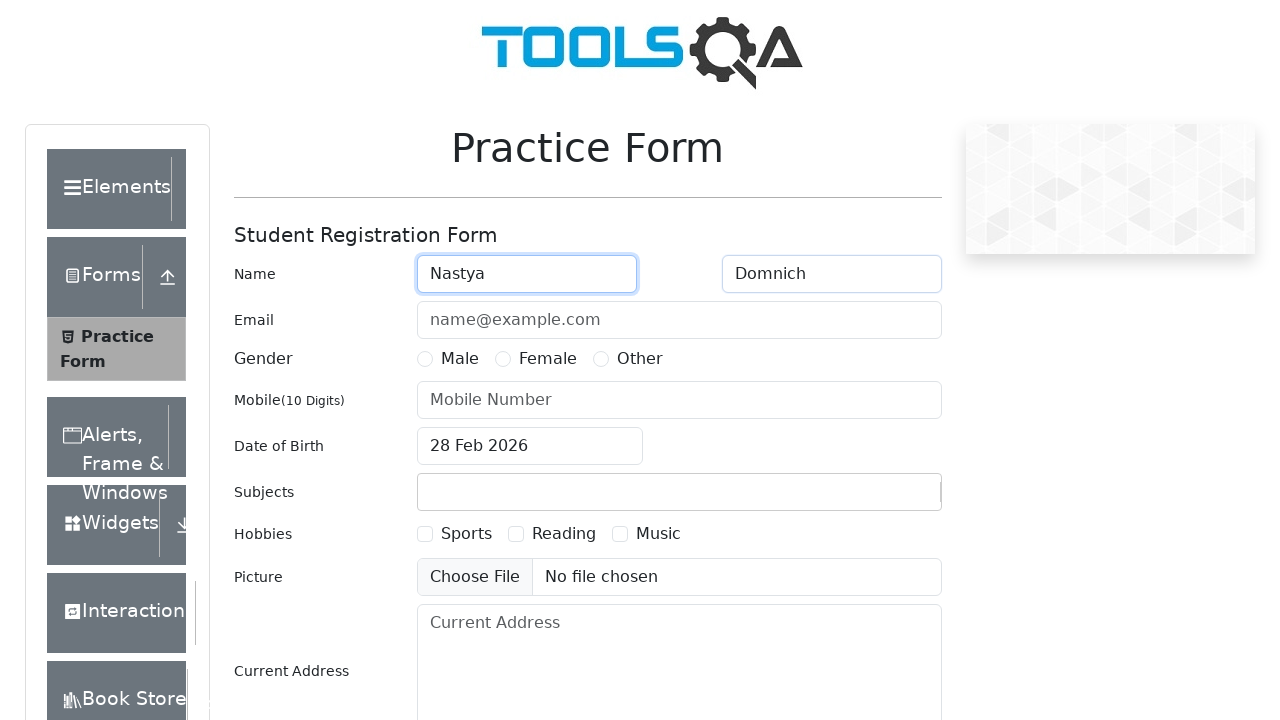

Filled email field with 'domnicg@egorov.com' on #userEmail
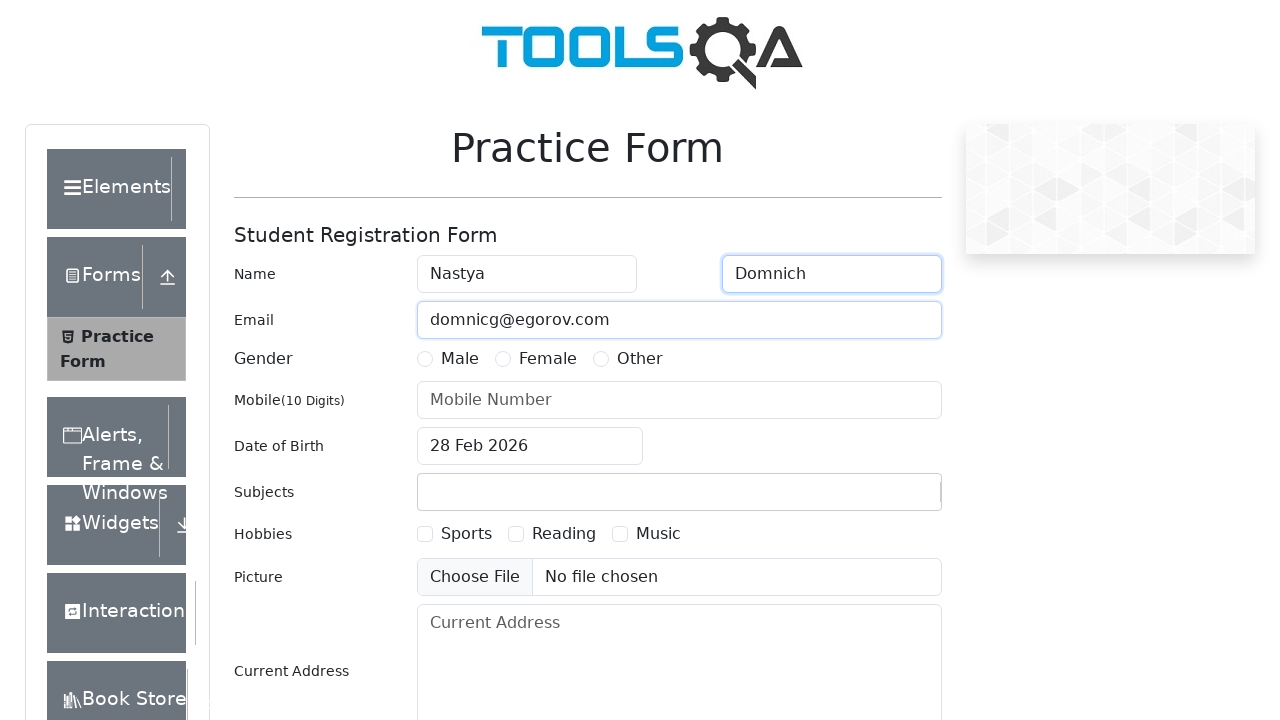

Selected Female gender option at (548, 359) on label:has-text('Female')
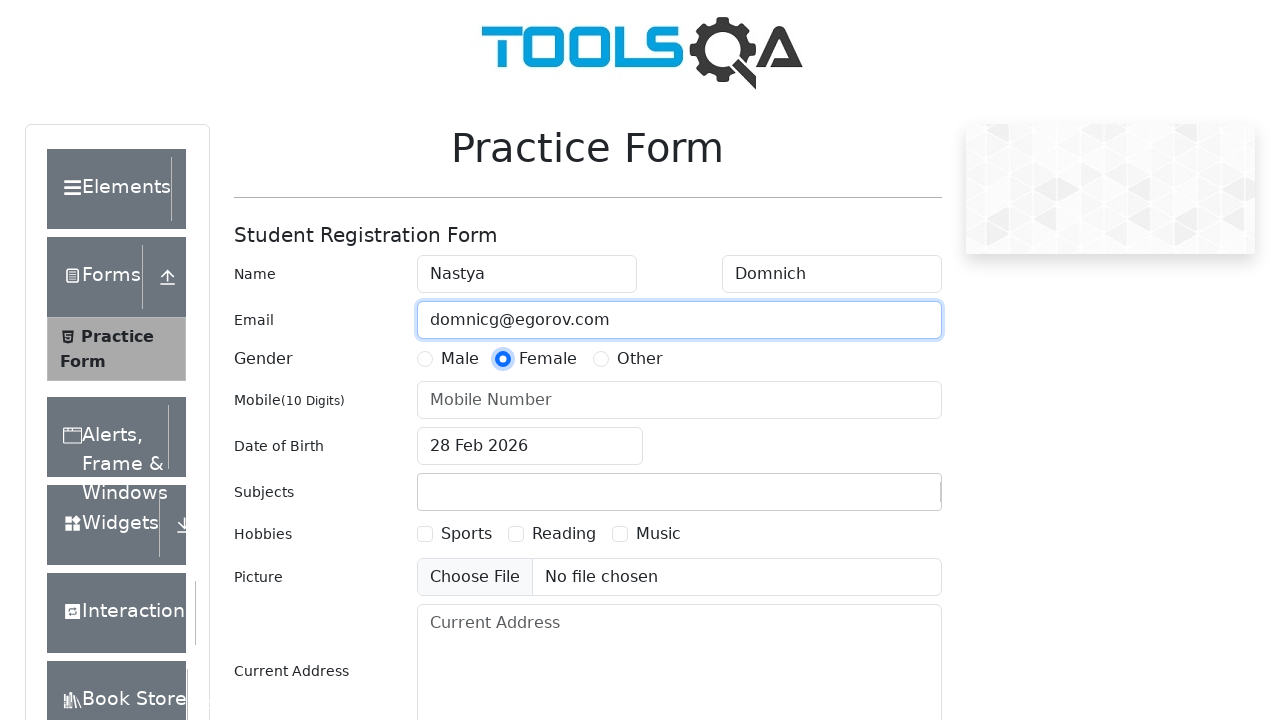

Filled phone number field with '1234567891' on #userNumber
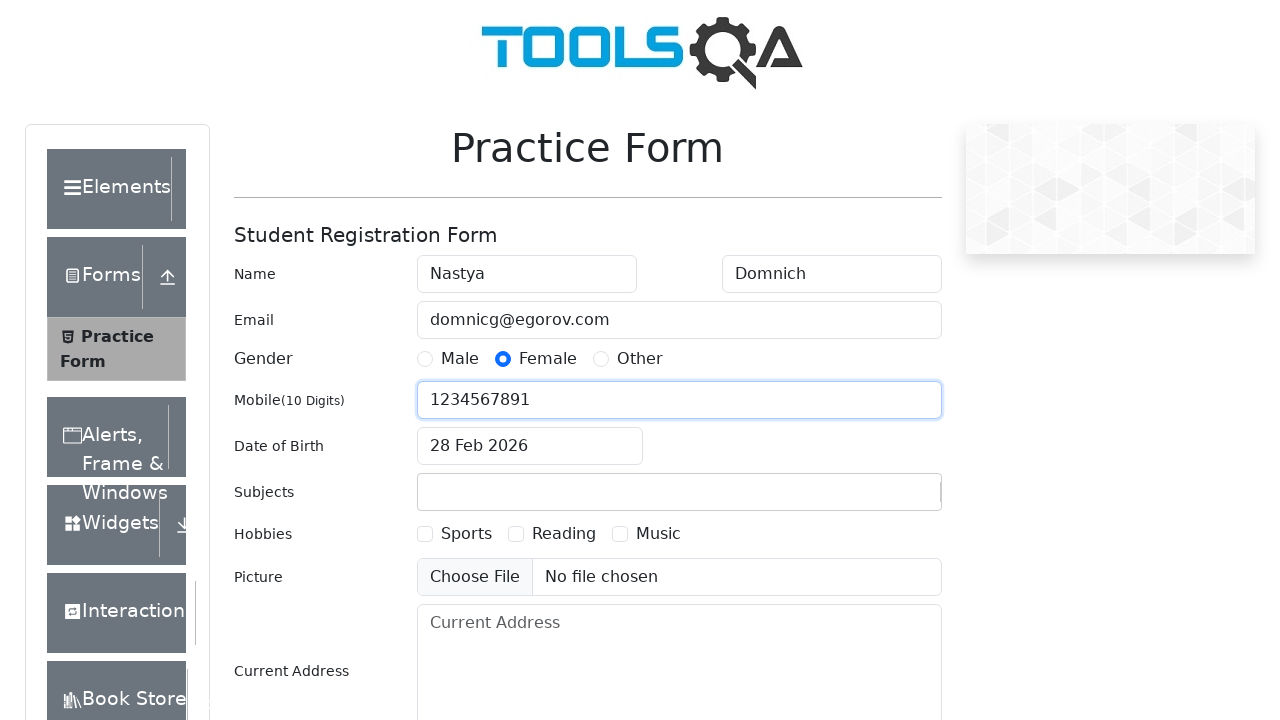

Filled current address field with 'Minsk address' on #currentAddress
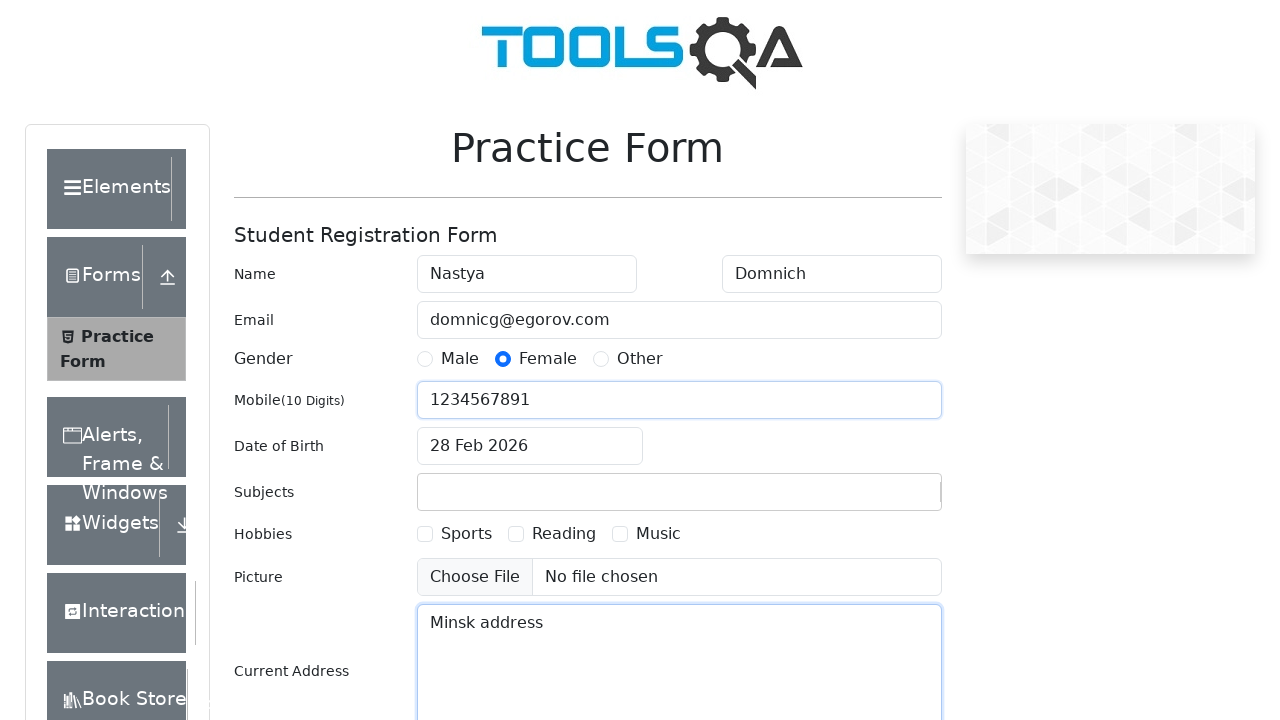

Clicked date of birth input field to open date picker at (530, 446) on #dateOfBirthInput
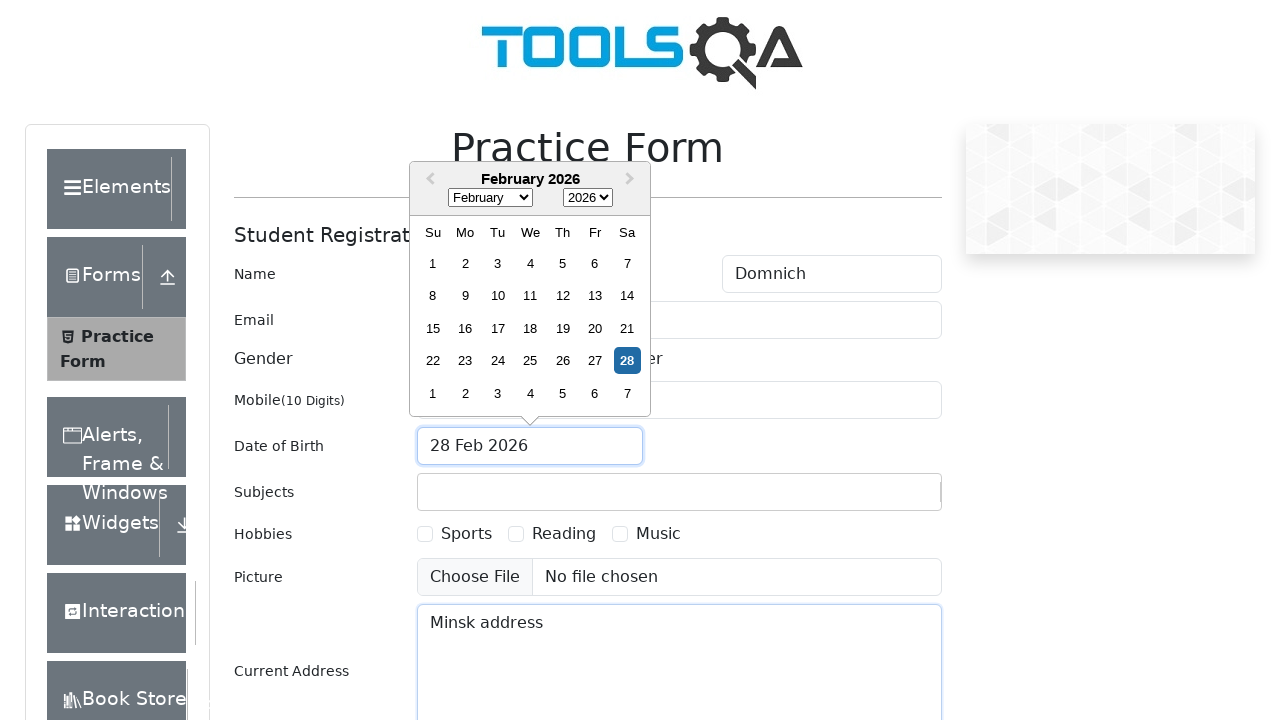

Selected August from month dropdown on .react-datepicker__month-select
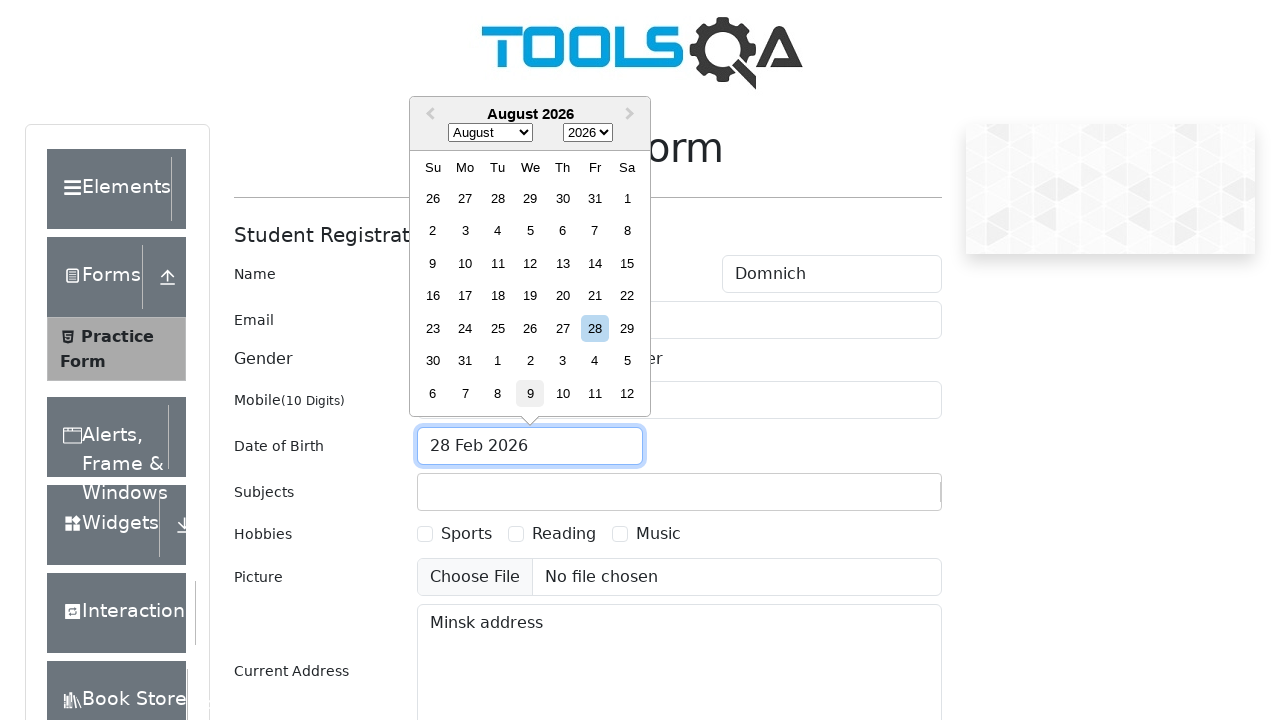

Selected 1998 from year dropdown on .react-datepicker__year-select
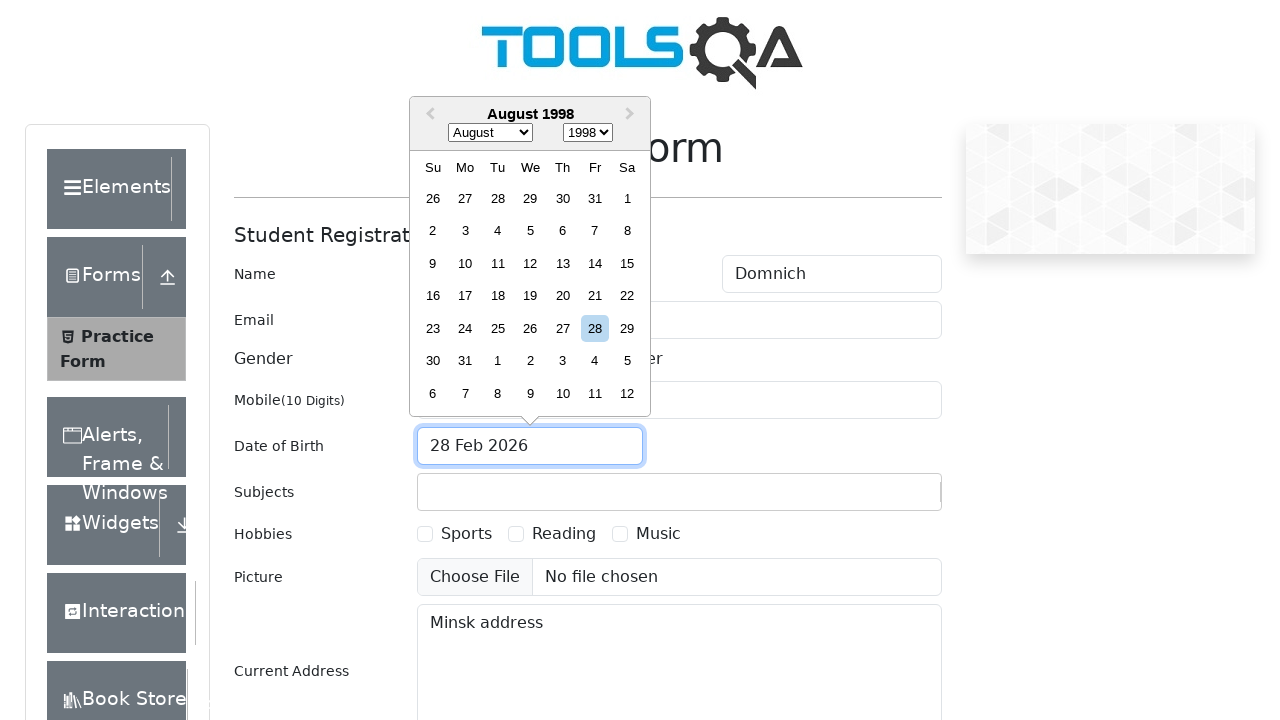

Selected August 10, 1998 as date of birth at (465, 263) on [aria-label='Choose Monday, August 10th, 1998']
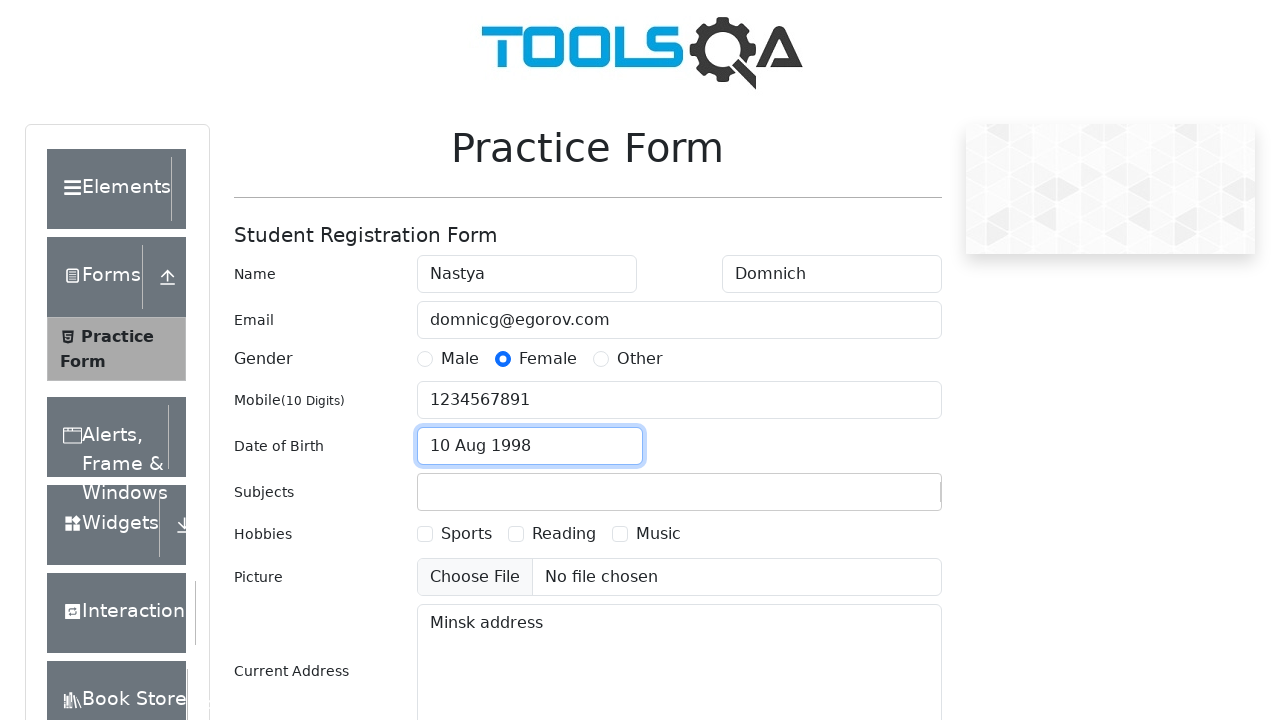

Filled subjects input field with 'Maths' on #subjectsInput
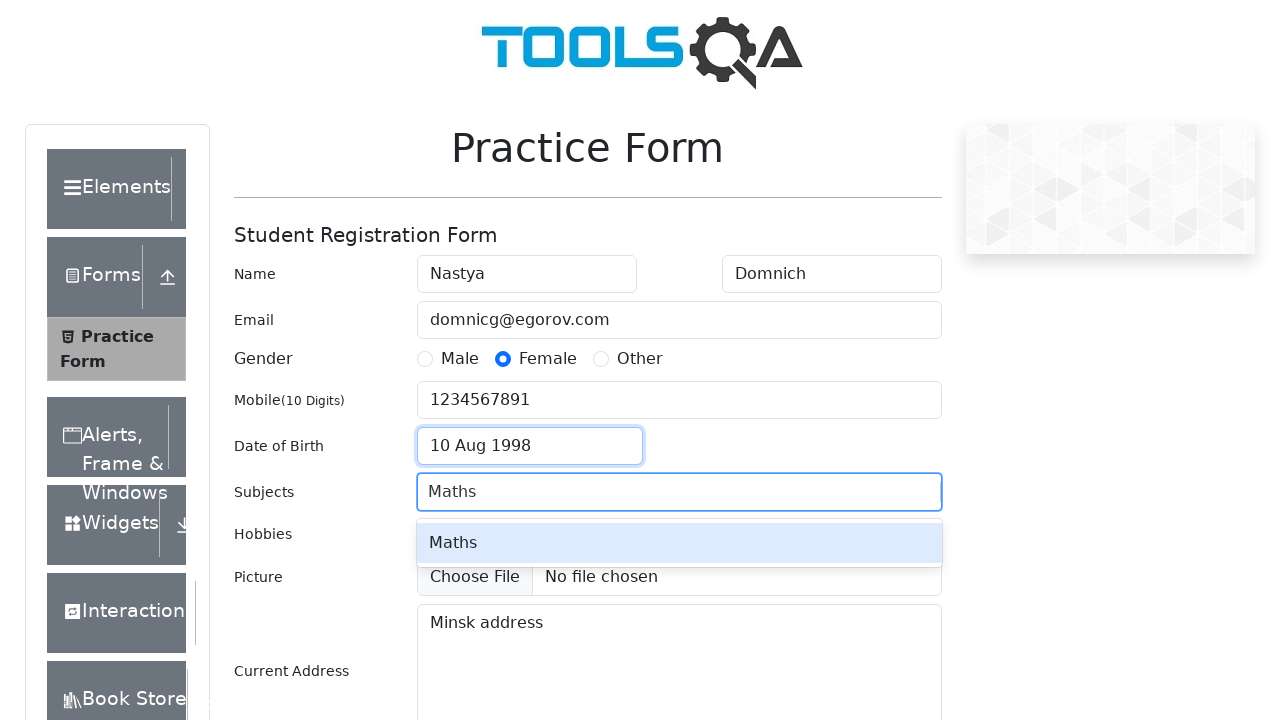

Pressed Enter to confirm Maths subject selection on #subjectsInput
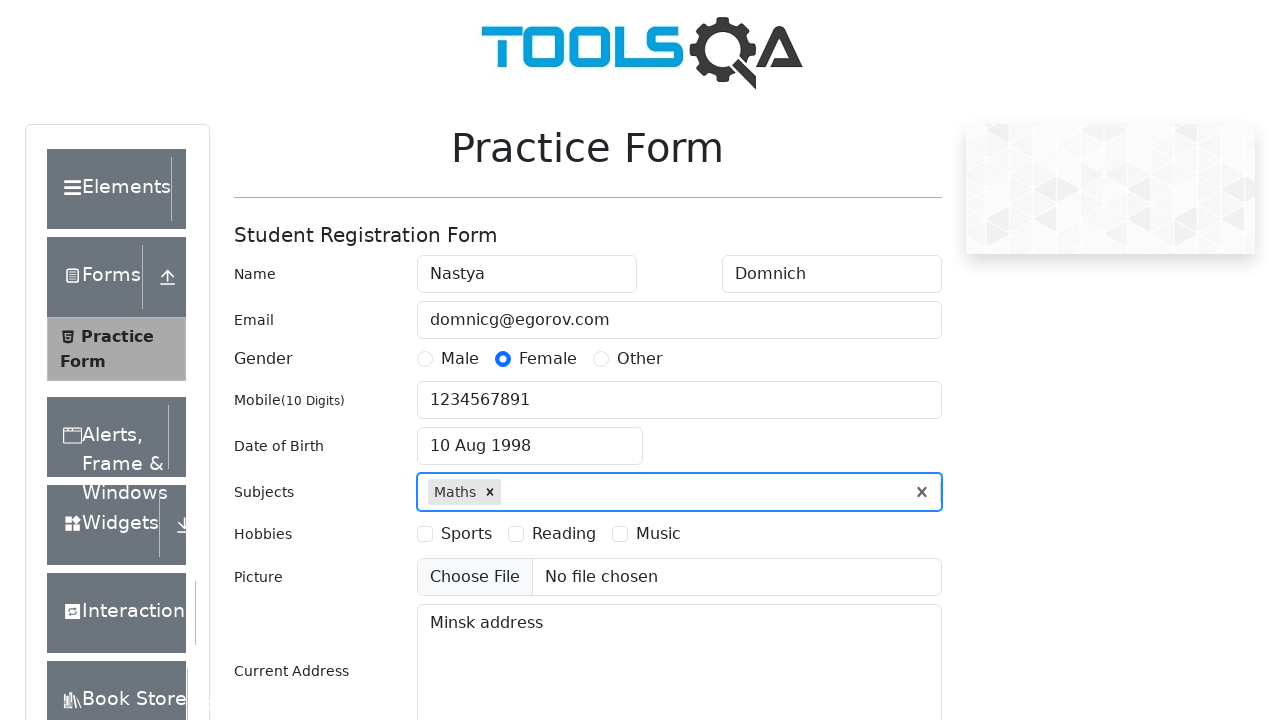

Selected Reading hobby checkbox at (564, 534) on label:has-text('Reading')
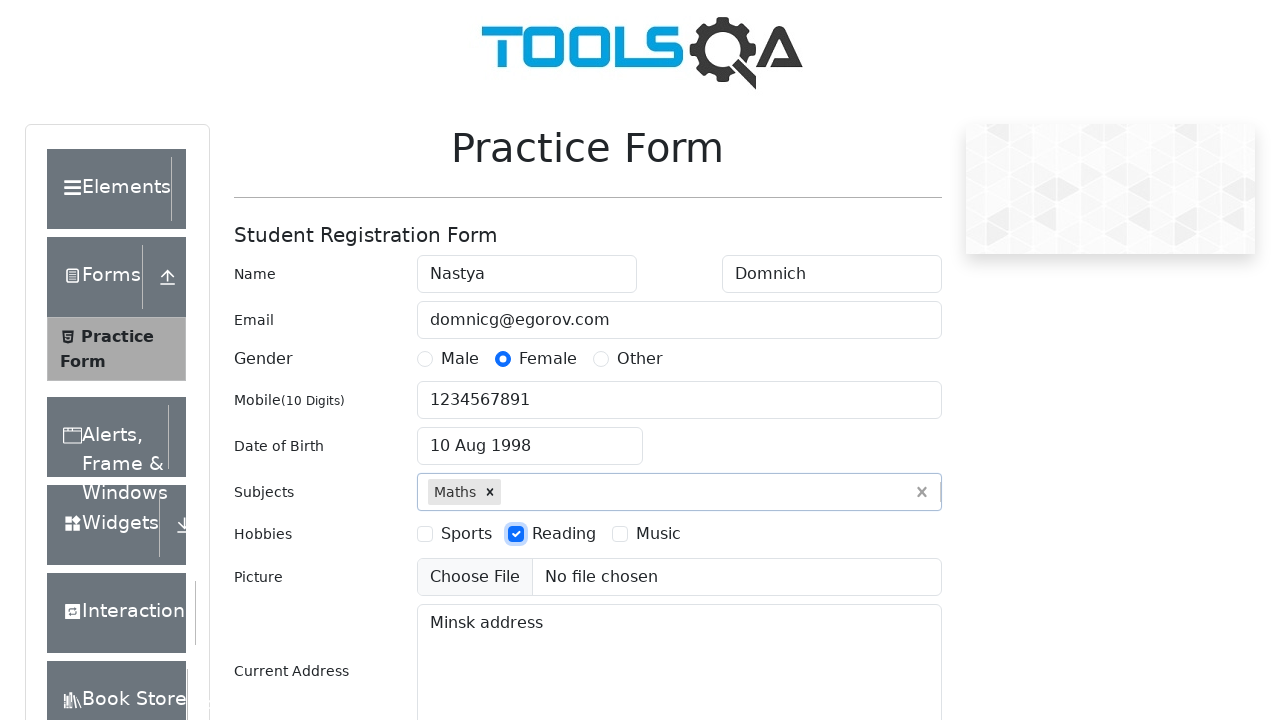

Filled state selection field with 'Uttar Pradesh' on #react-select-3-input
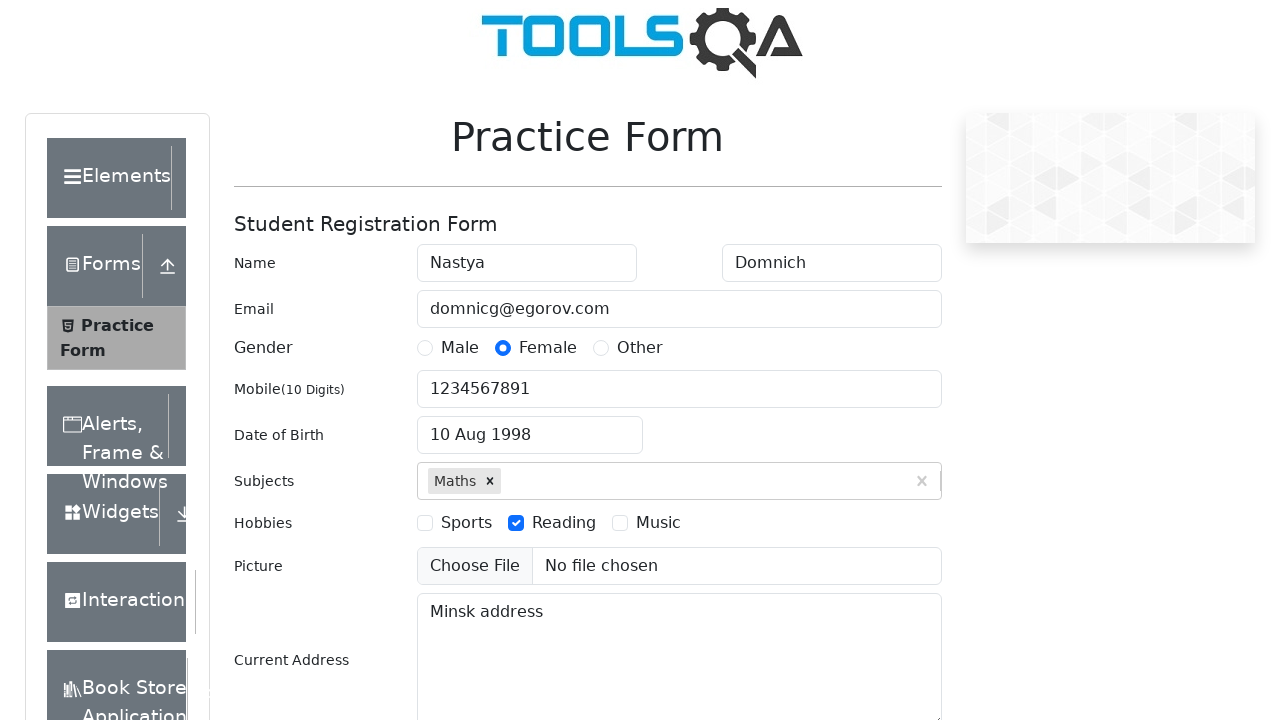

Pressed Enter to confirm Uttar Pradesh state selection on #react-select-3-input
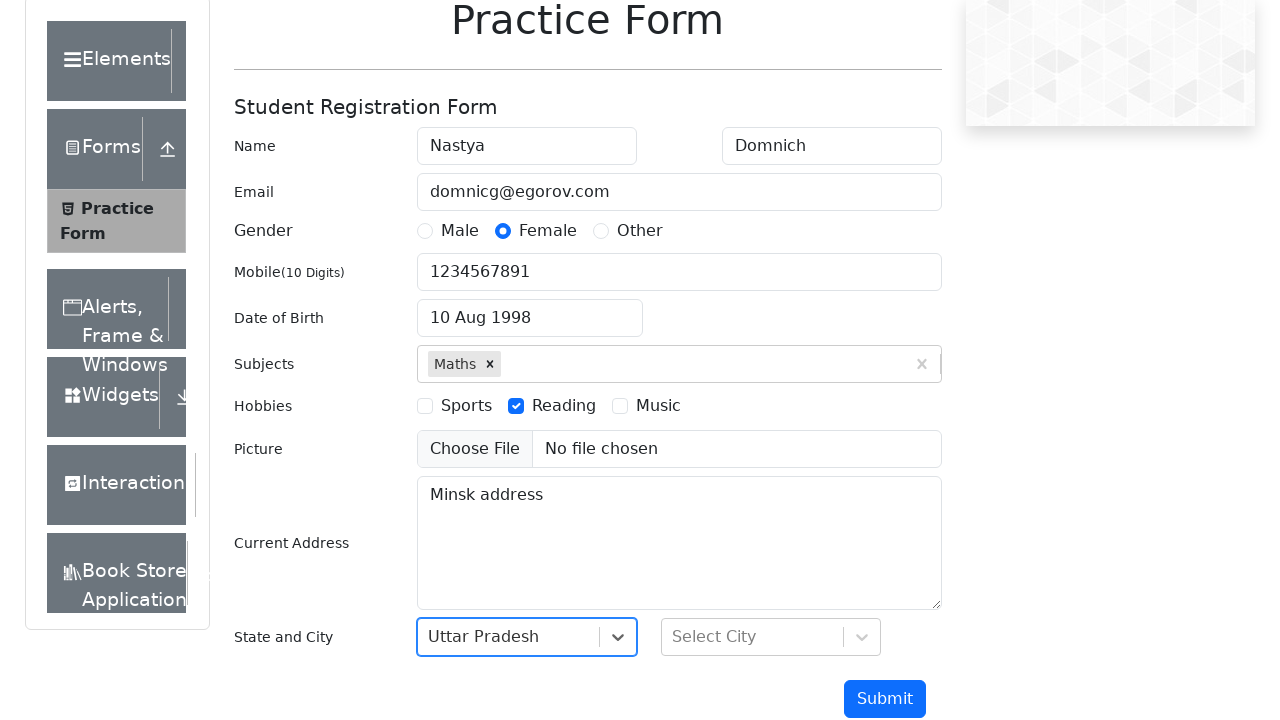

Filled city selection field with 'Merrut' on #react-select-4-input
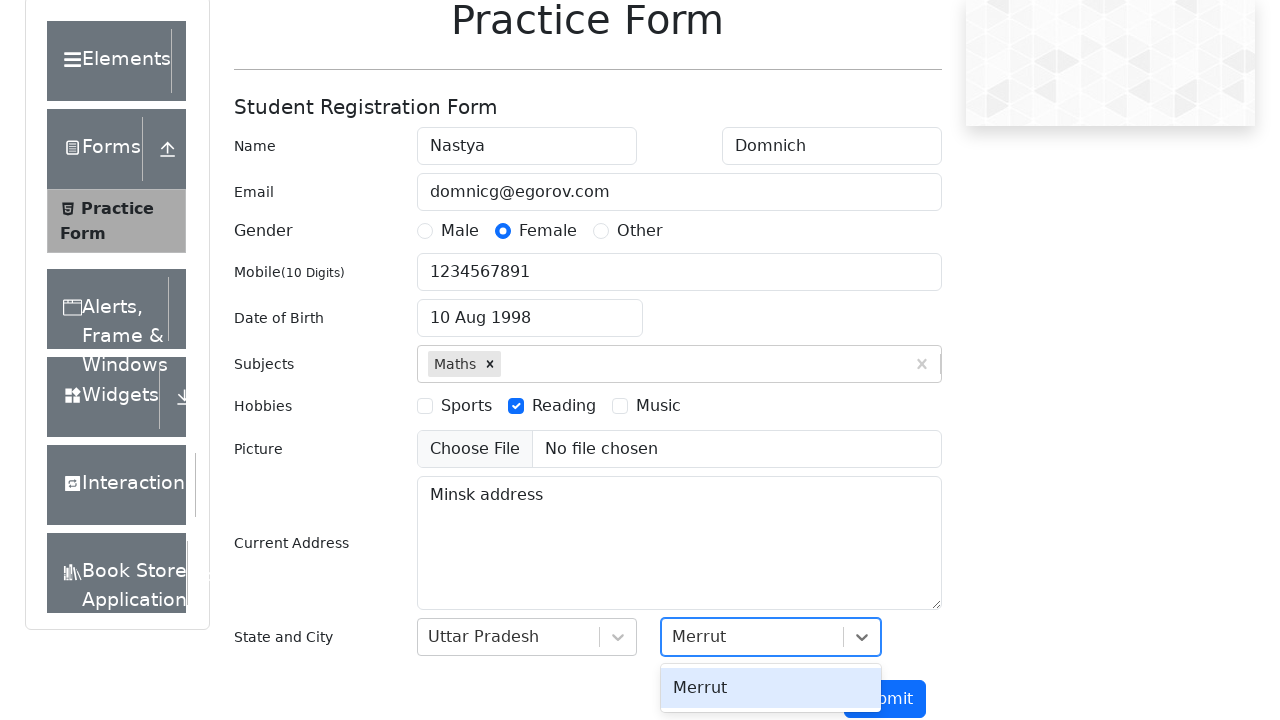

Pressed Enter to confirm Merrut city selection on #react-select-4-input
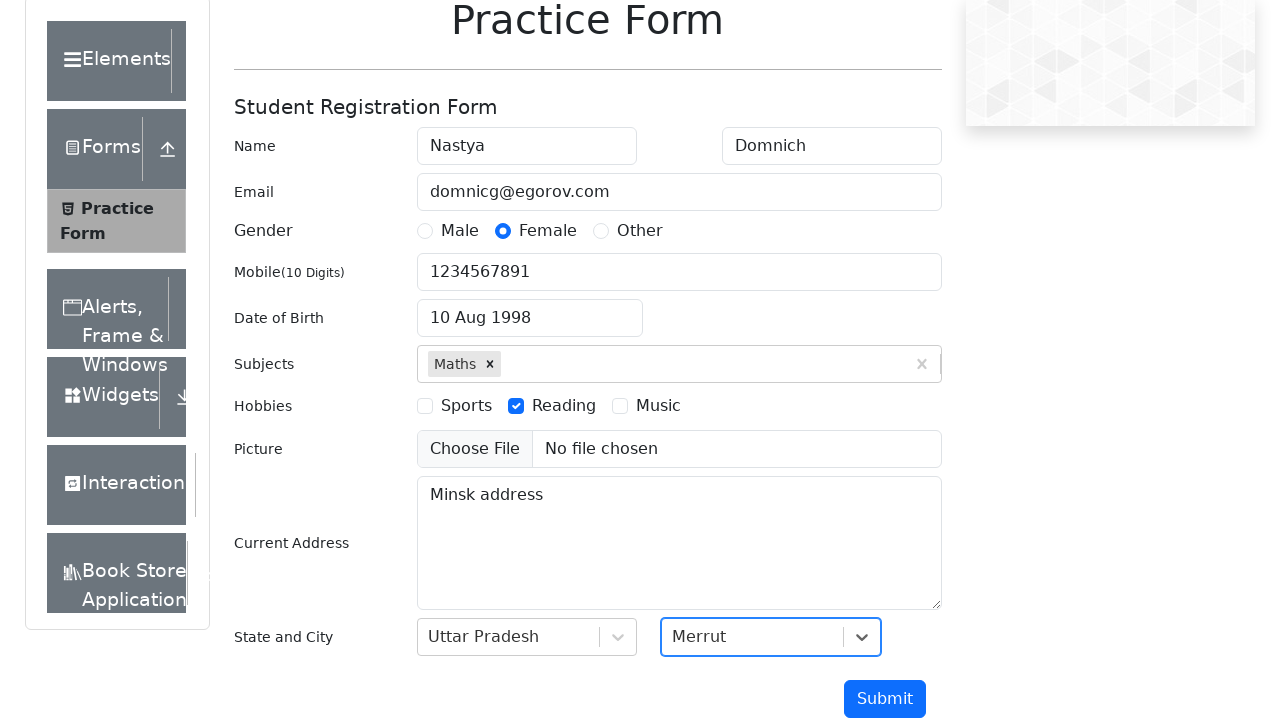

Clicked submit button to submit the form at (885, 699) on #submit
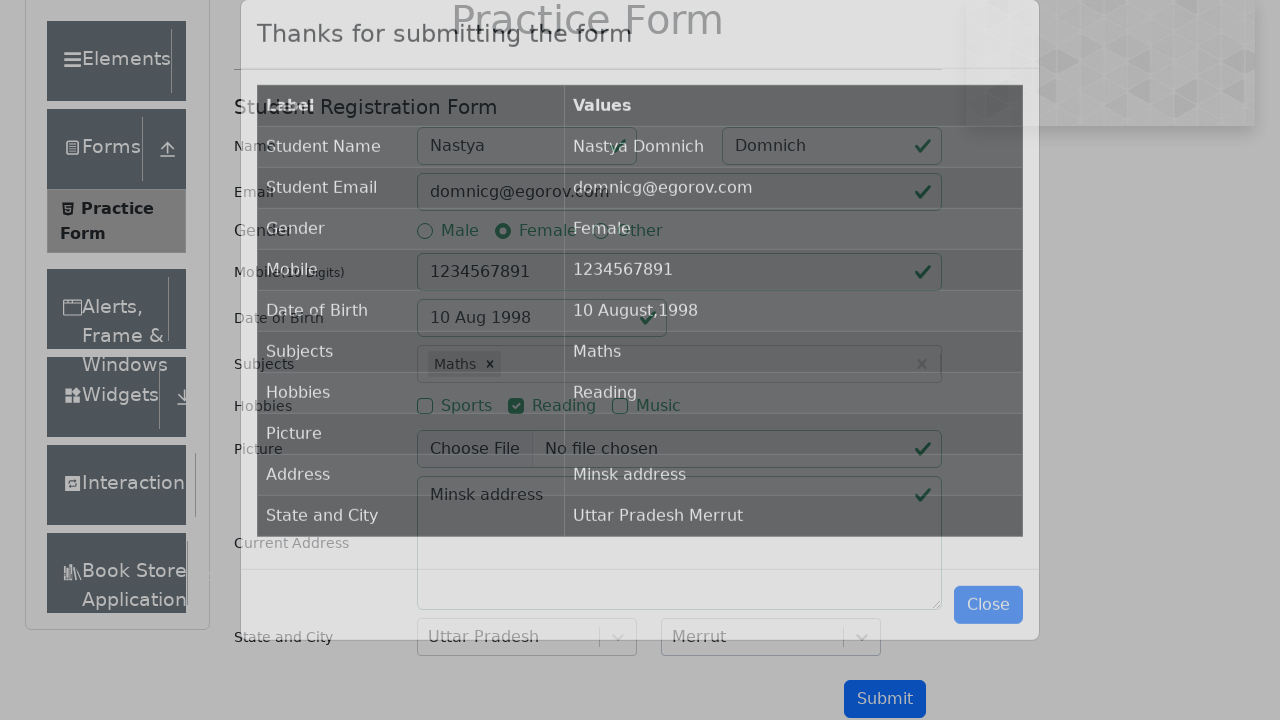

Waited for results table to appear in DOM
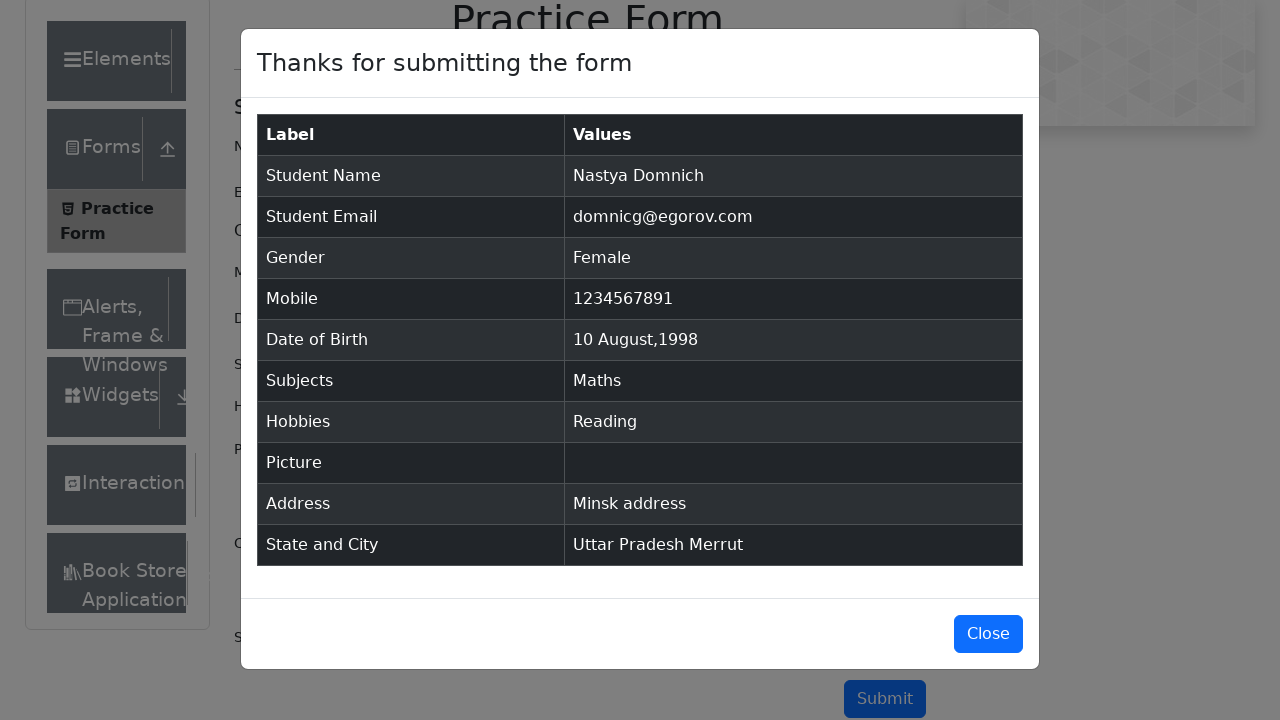

Verified results table is visible on page
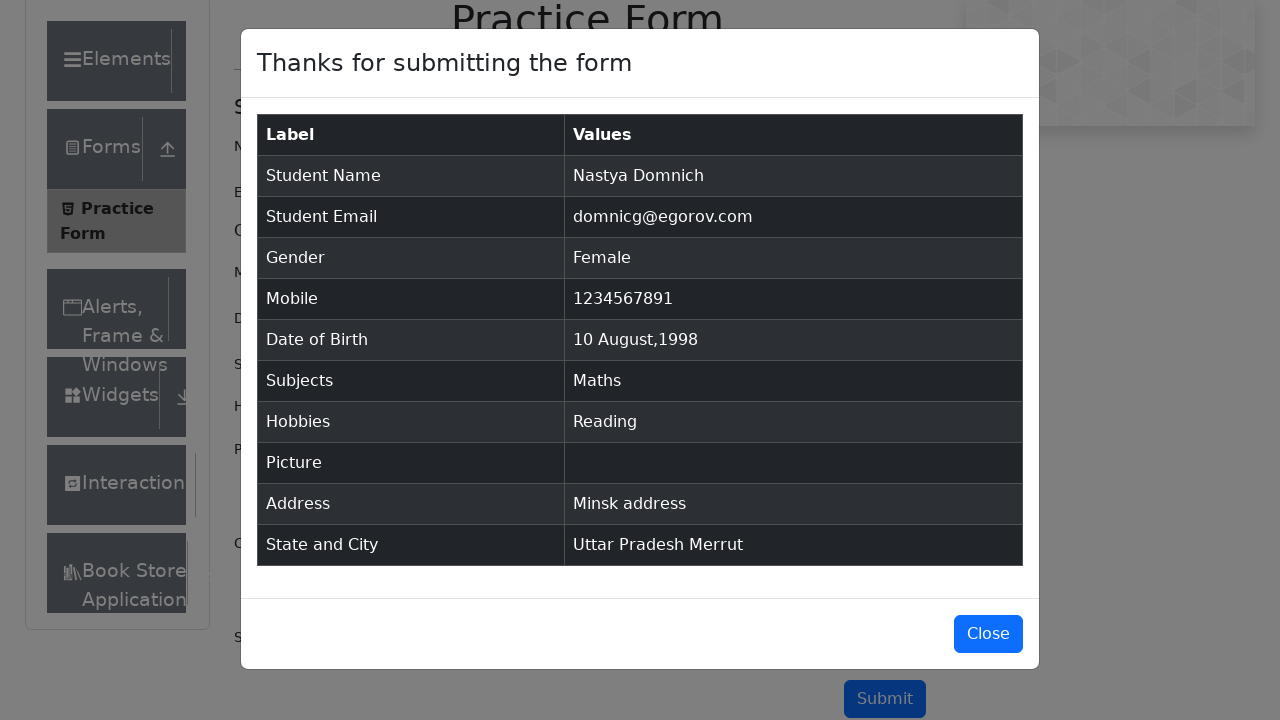

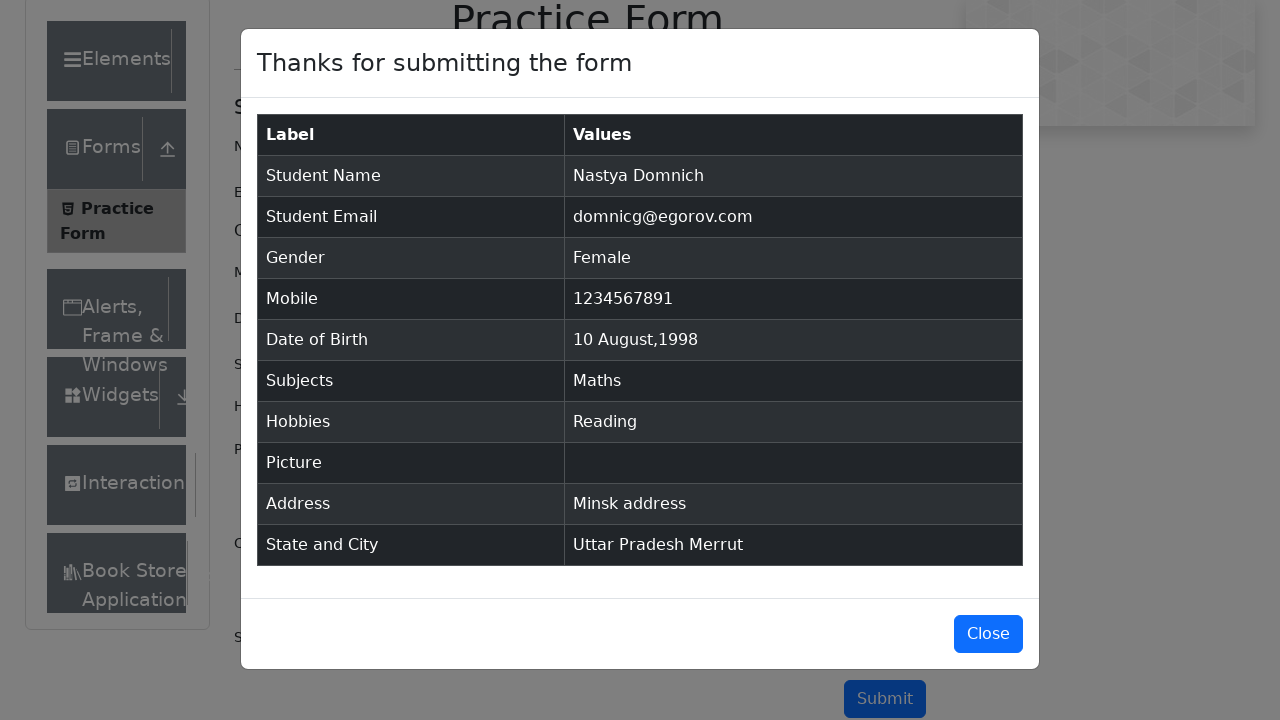